Navigates to SpiceJet website and verifies that links and images are present on the page

Starting URL: https://www.spicejet.com/

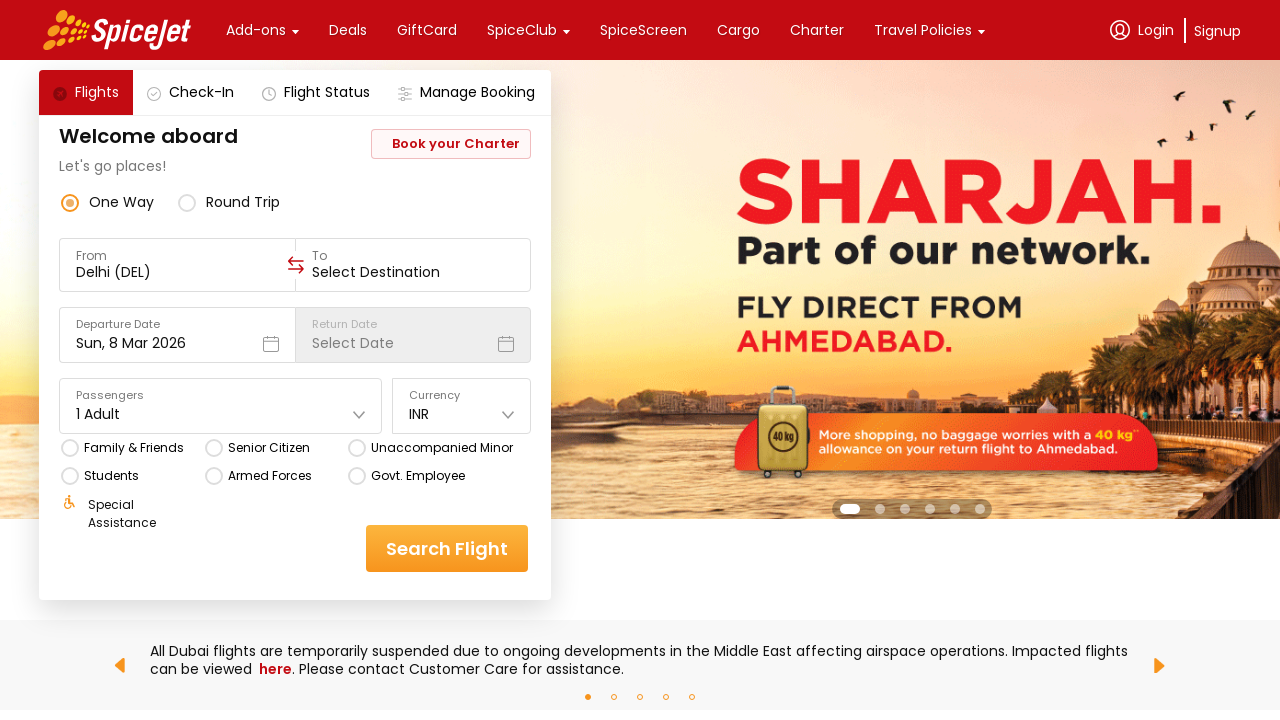

Navigated to SpiceJet website and waited for DOM content to load
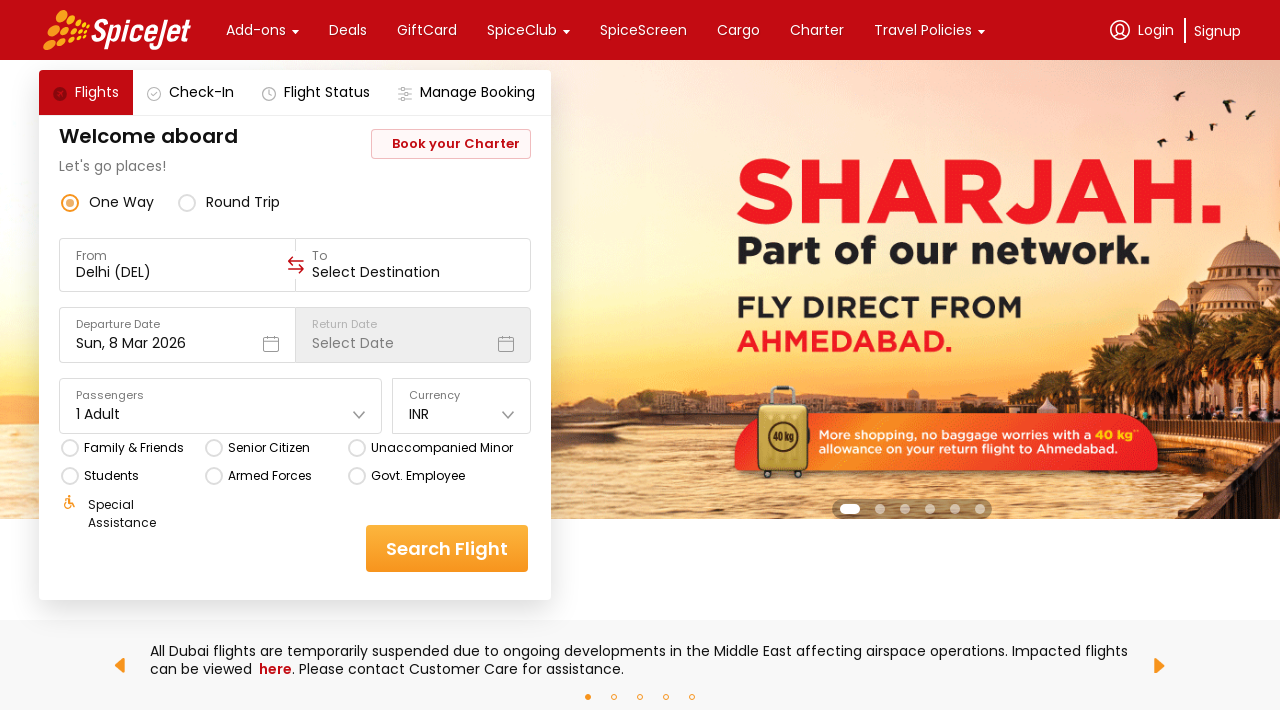

Verified that links are present on the page
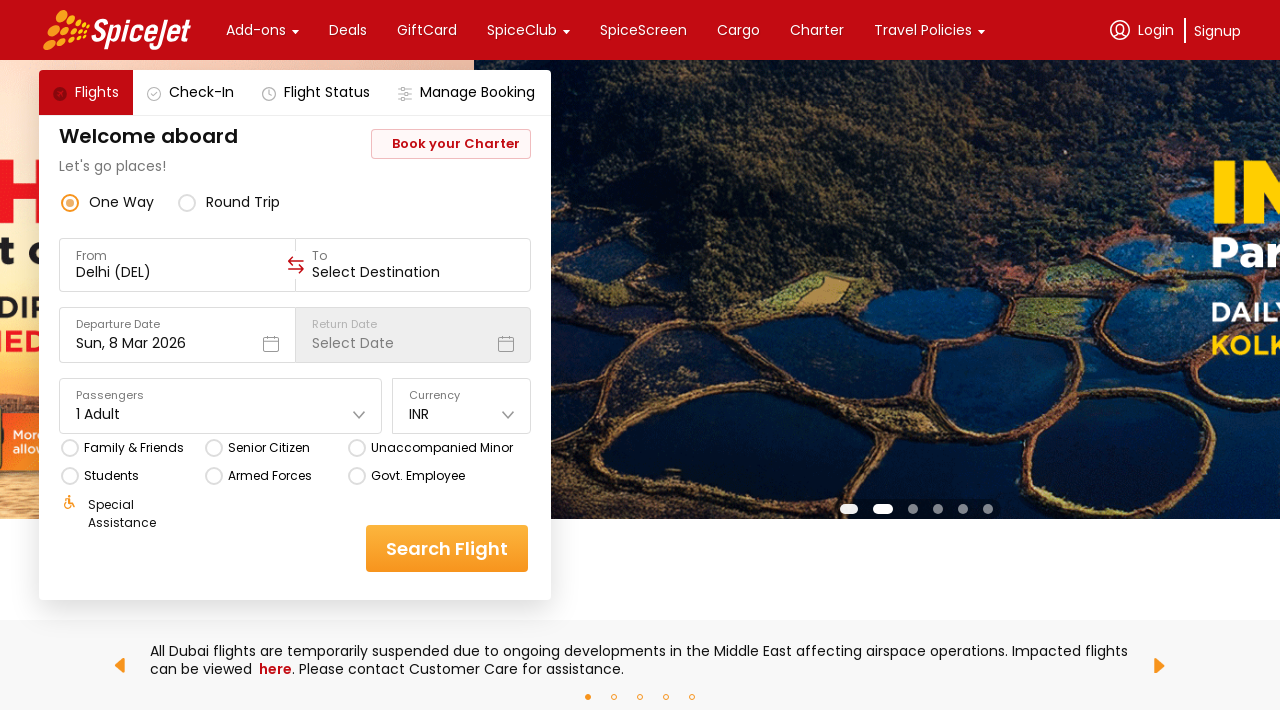

Verified that images are present on the page
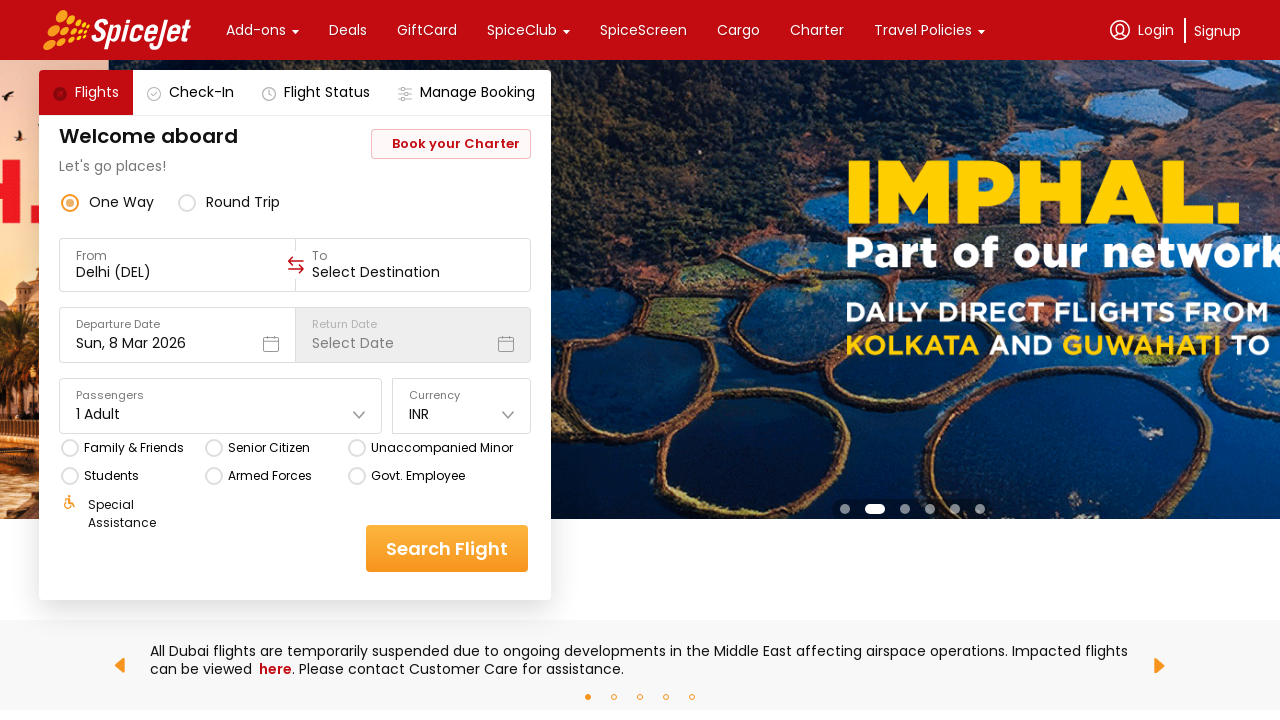

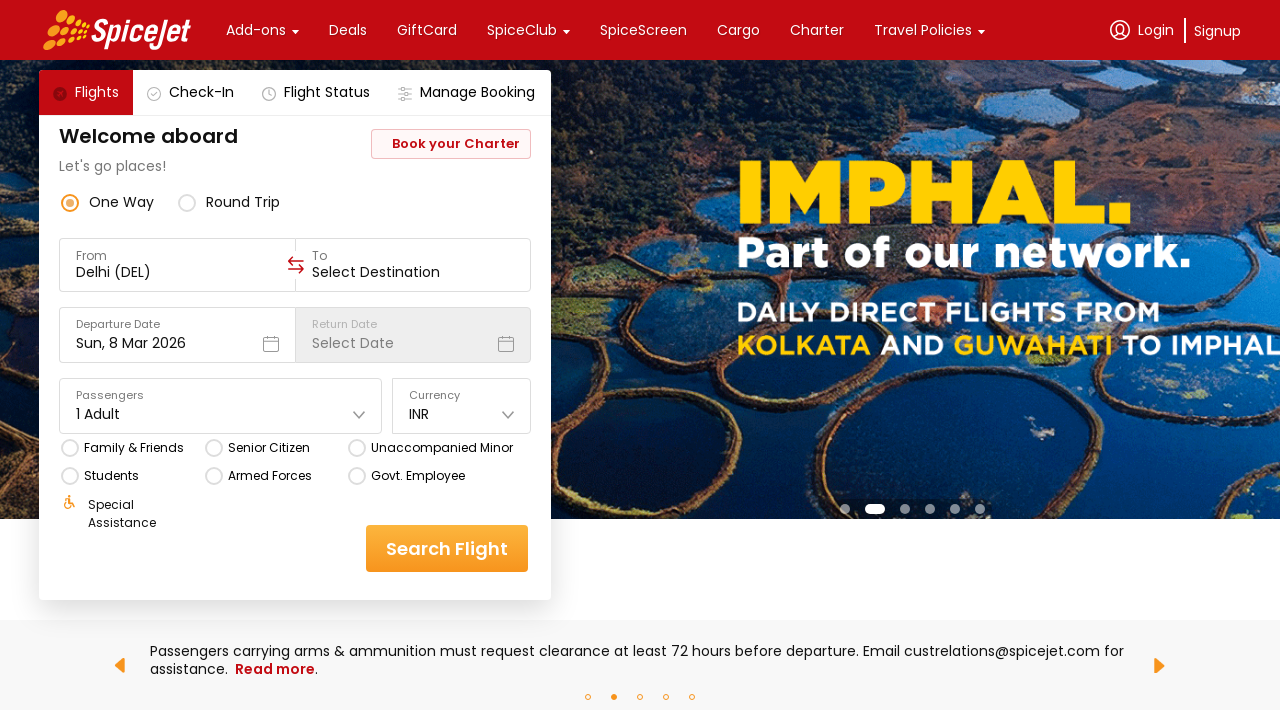